Tests submitting an empty text box form by scrolling to and clicking the submit button without filling any fields

Starting URL: https://demoqa.com/text-box

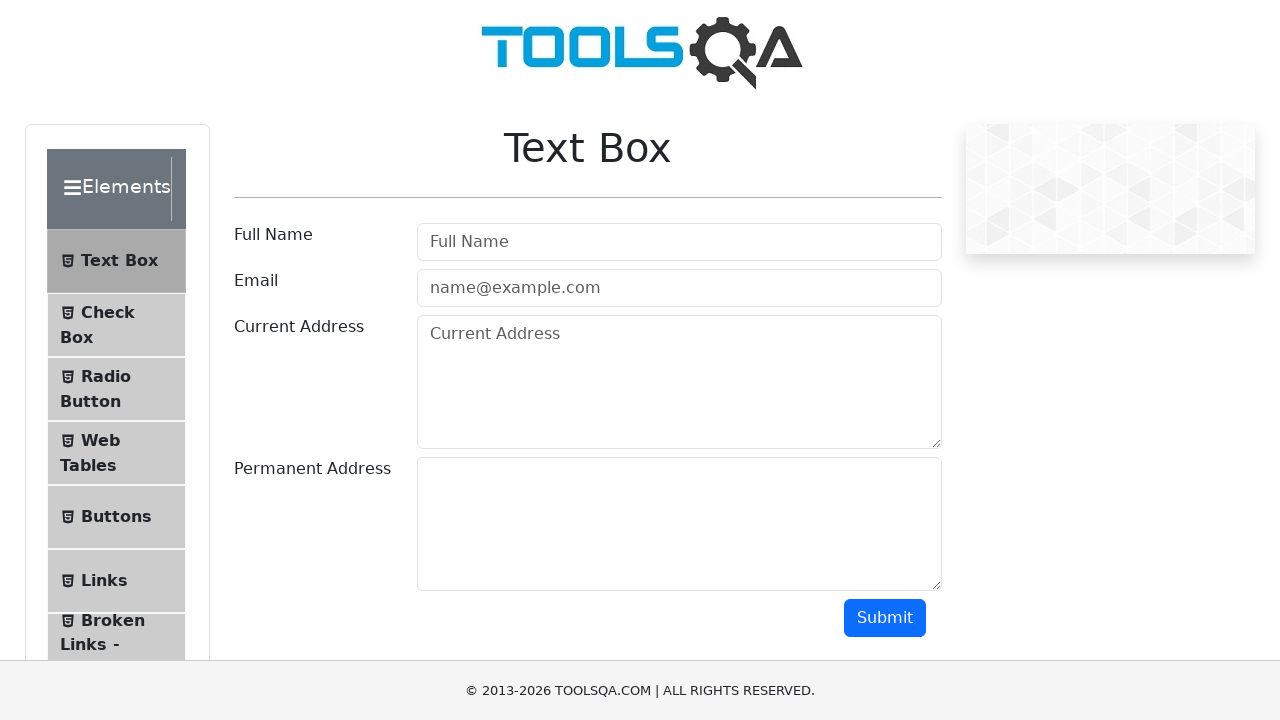

Located submit button element
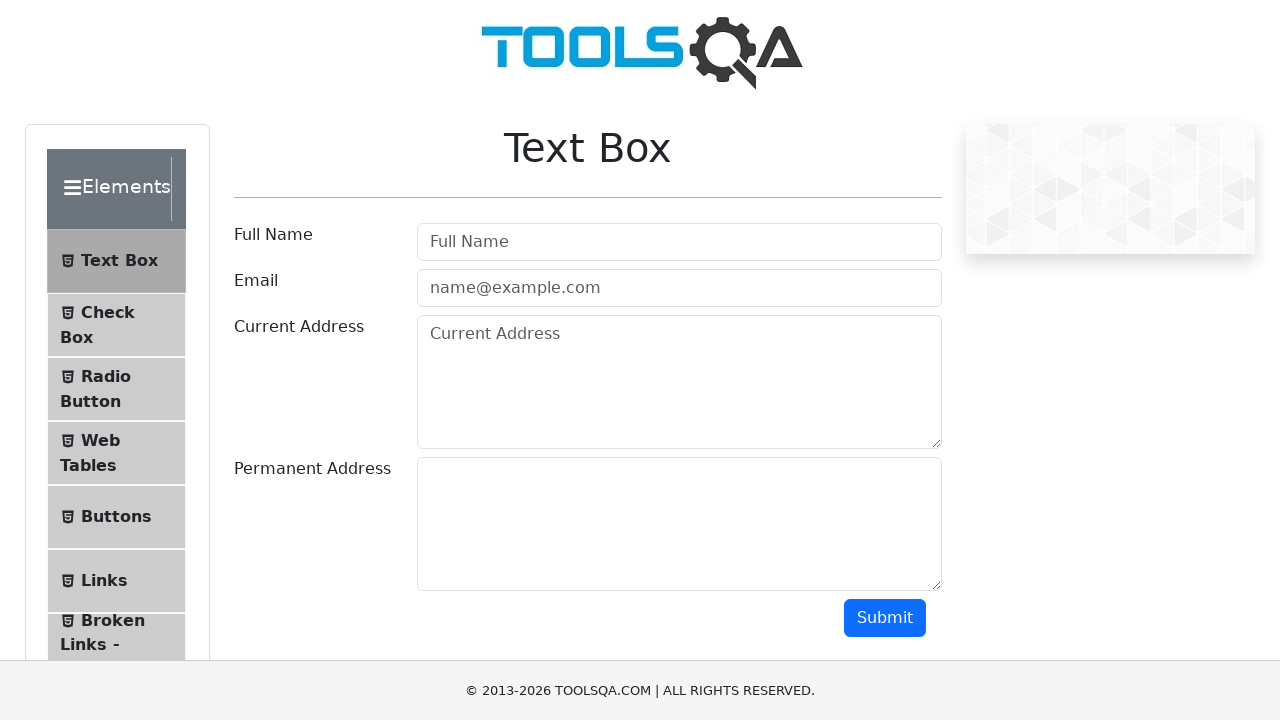

Scrolled submit button into view
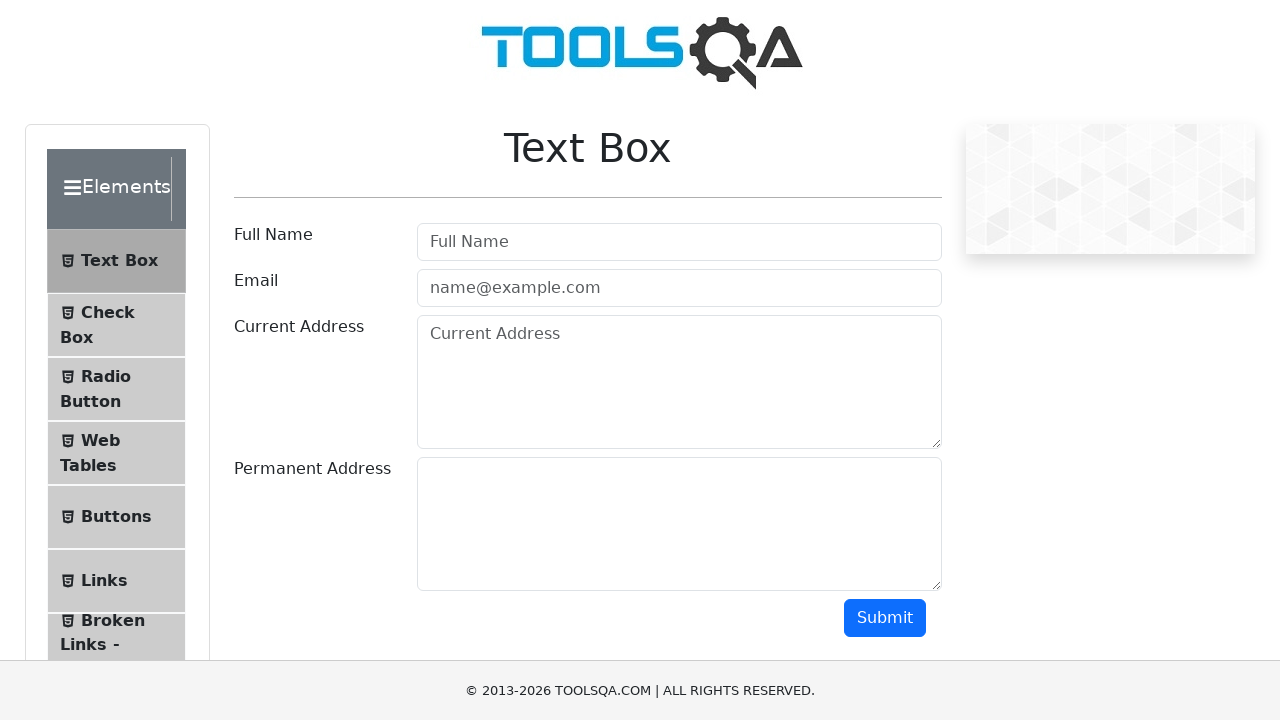

Clicked submit button without filling any form fields at (885, 618) on #submit
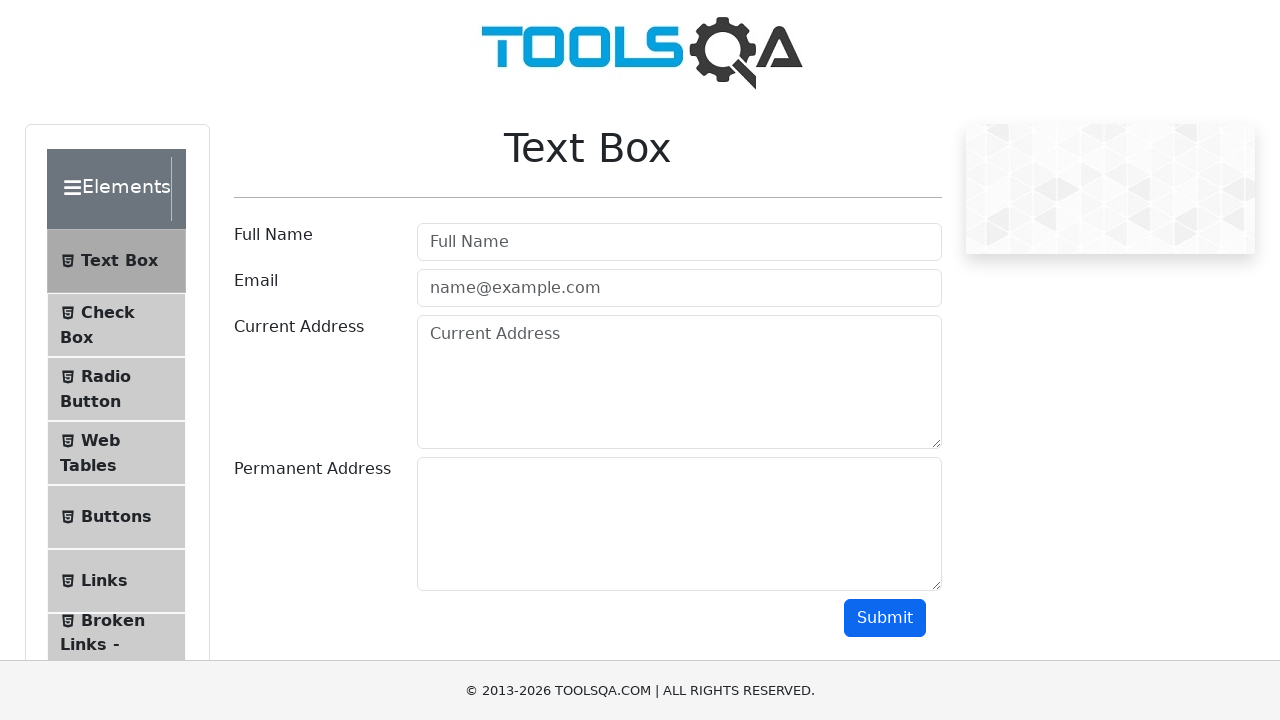

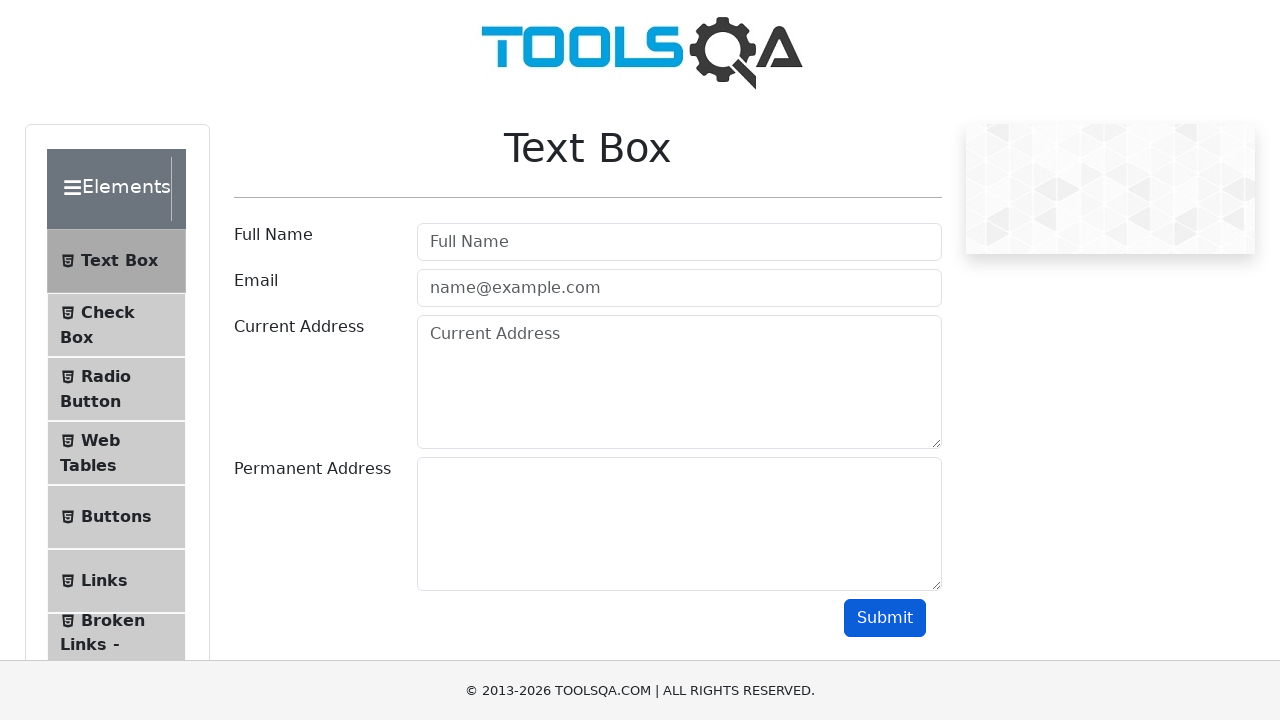